Tests a practice form by filling in name, email, password fields, checking a checkbox, and selecting options from a dropdown menu.

Starting URL: https://rahulshettyacademy.com/angularpractice/

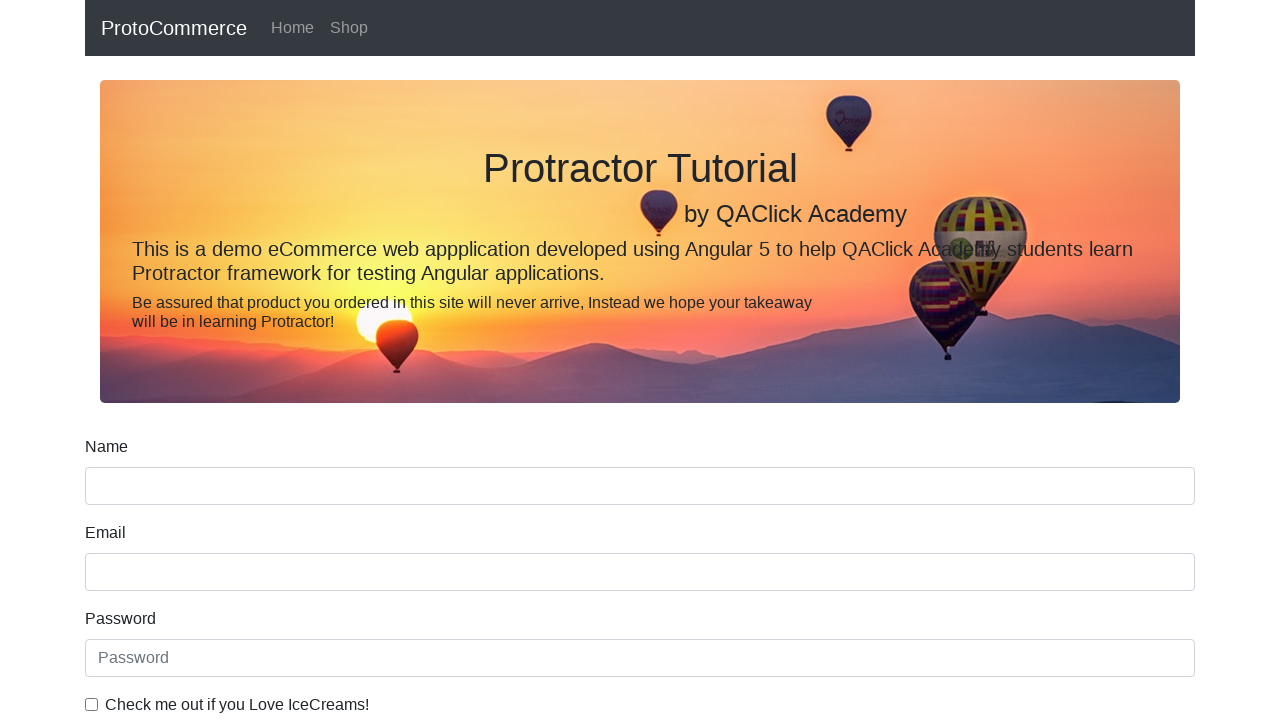

Filled name field with 'Marcus Johnson' on (//div/input)[1]
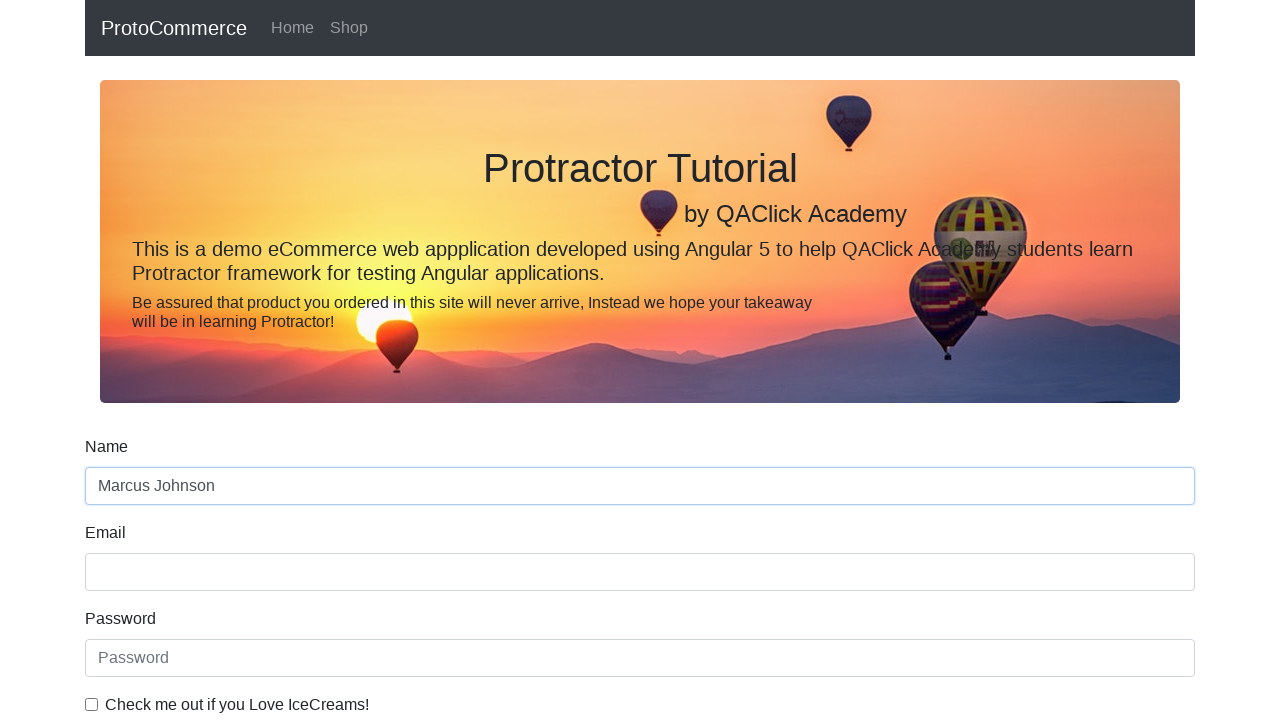

Filled email field with 'marcus.johnson@testmail.com' on input[name='email']
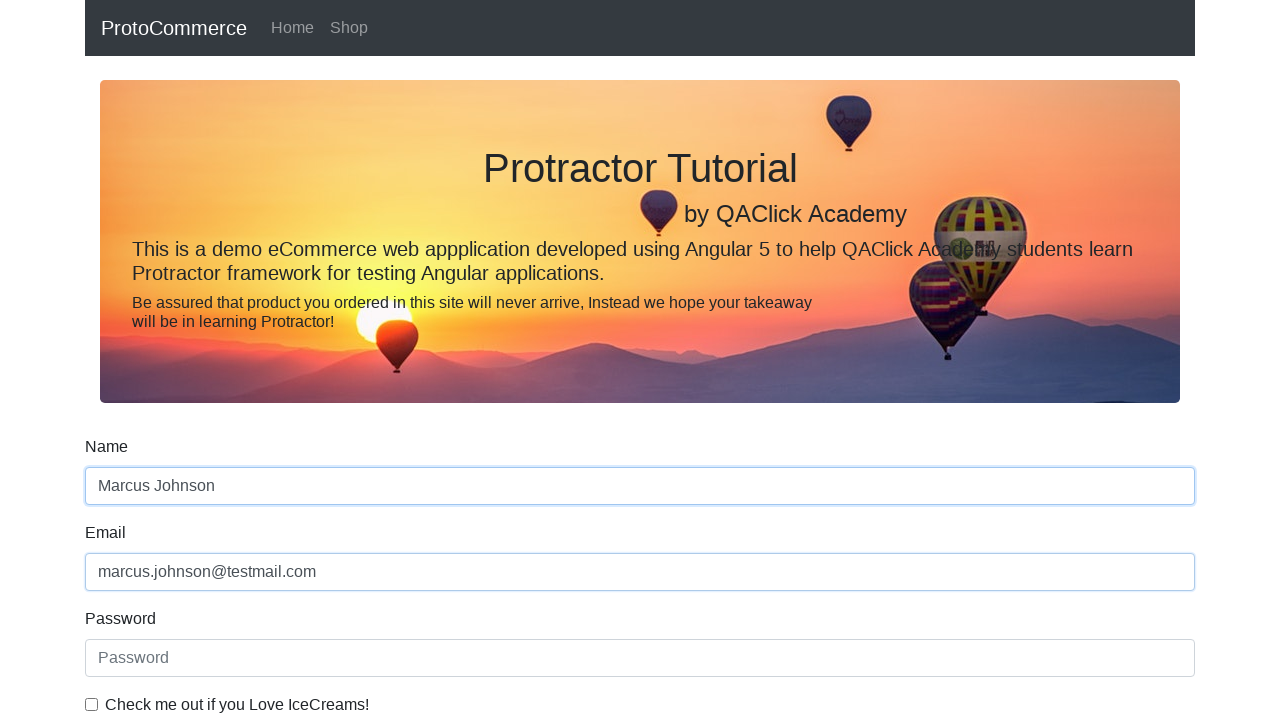

Filled password field with 'SecurePass@42' on #exampleInputPassword1
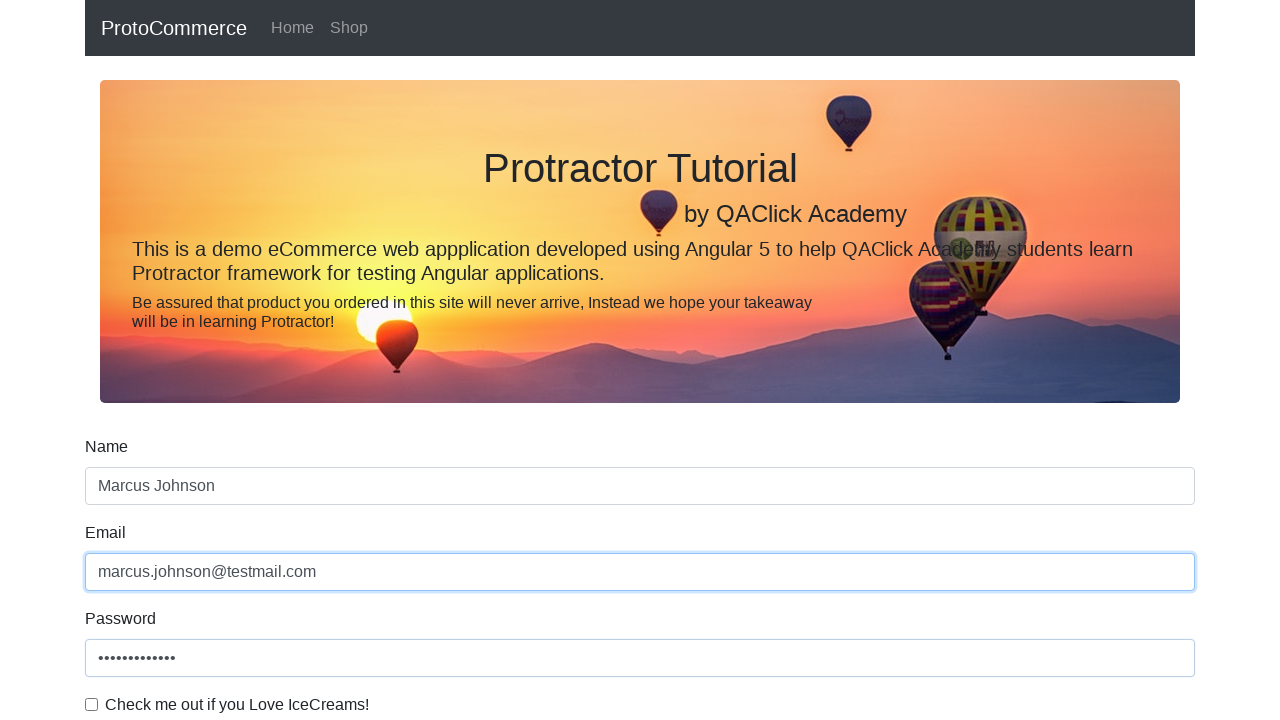

Clicked checkbox at (92, 704) on xpath=//div/input[@type='checkbox']
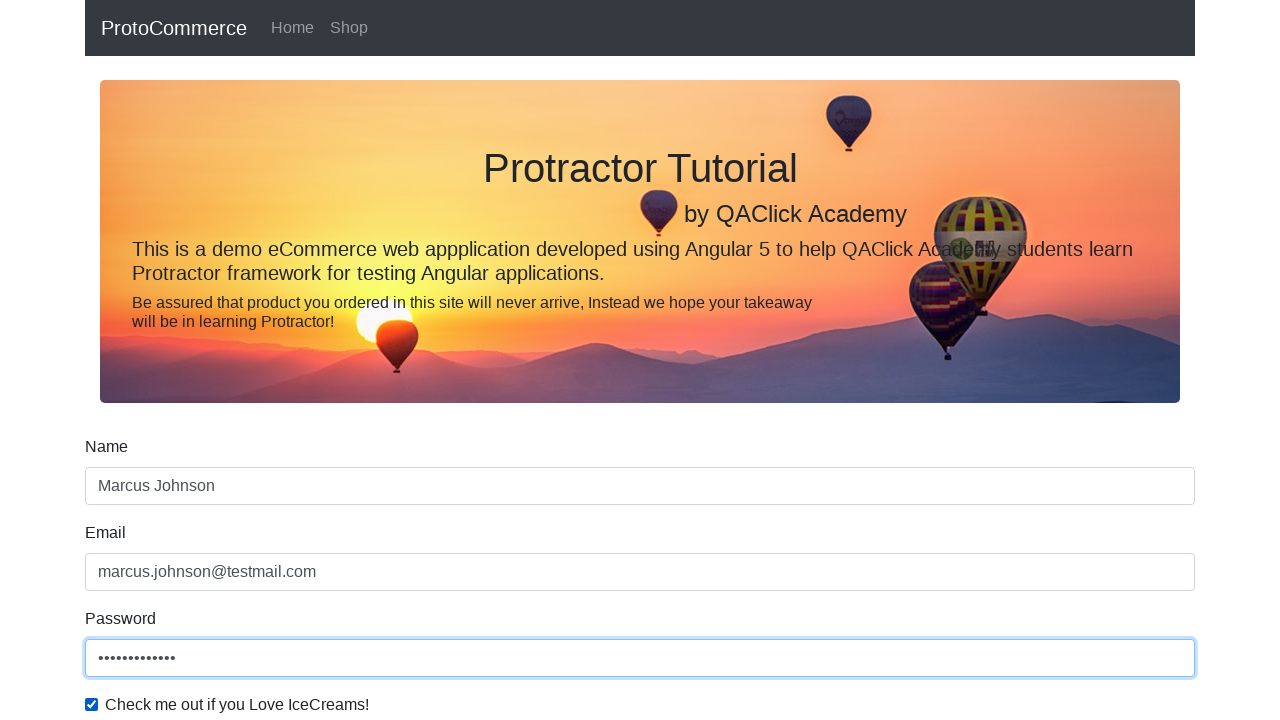

Selected 'Female' from dropdown menu on #exampleFormControlSelect1
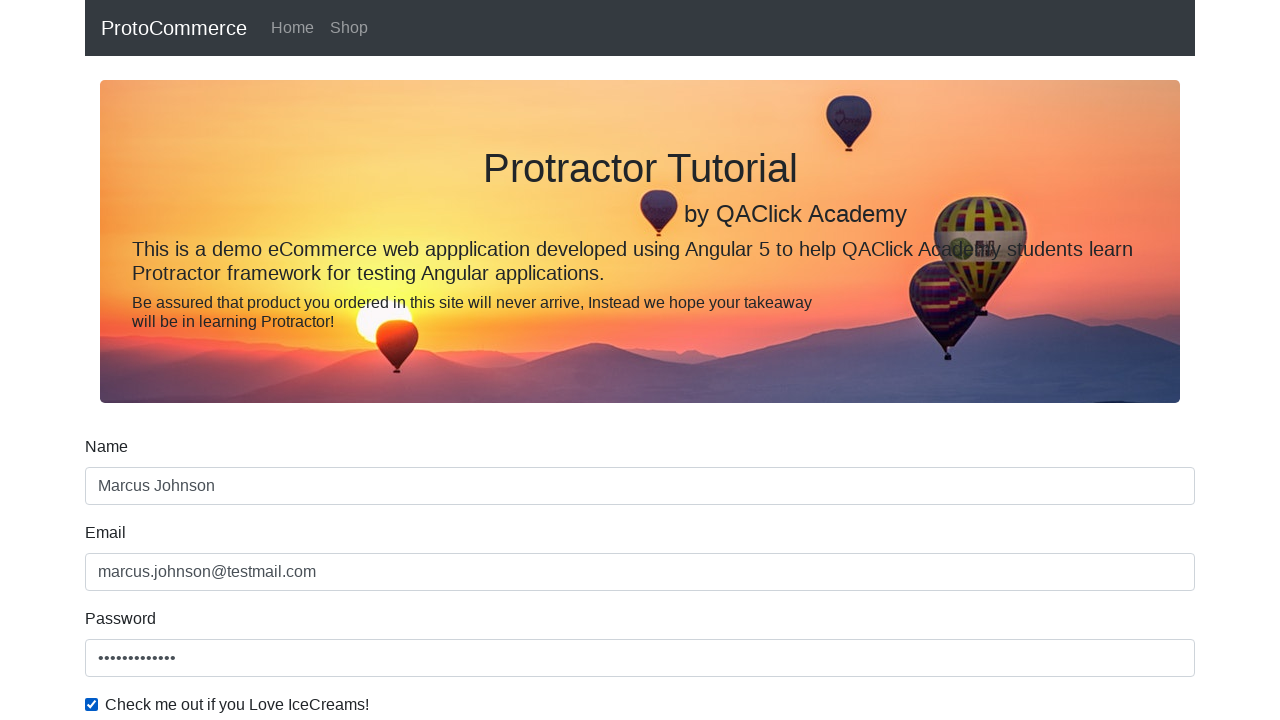

Selected first option (index 0) from dropdown menu on #exampleFormControlSelect1
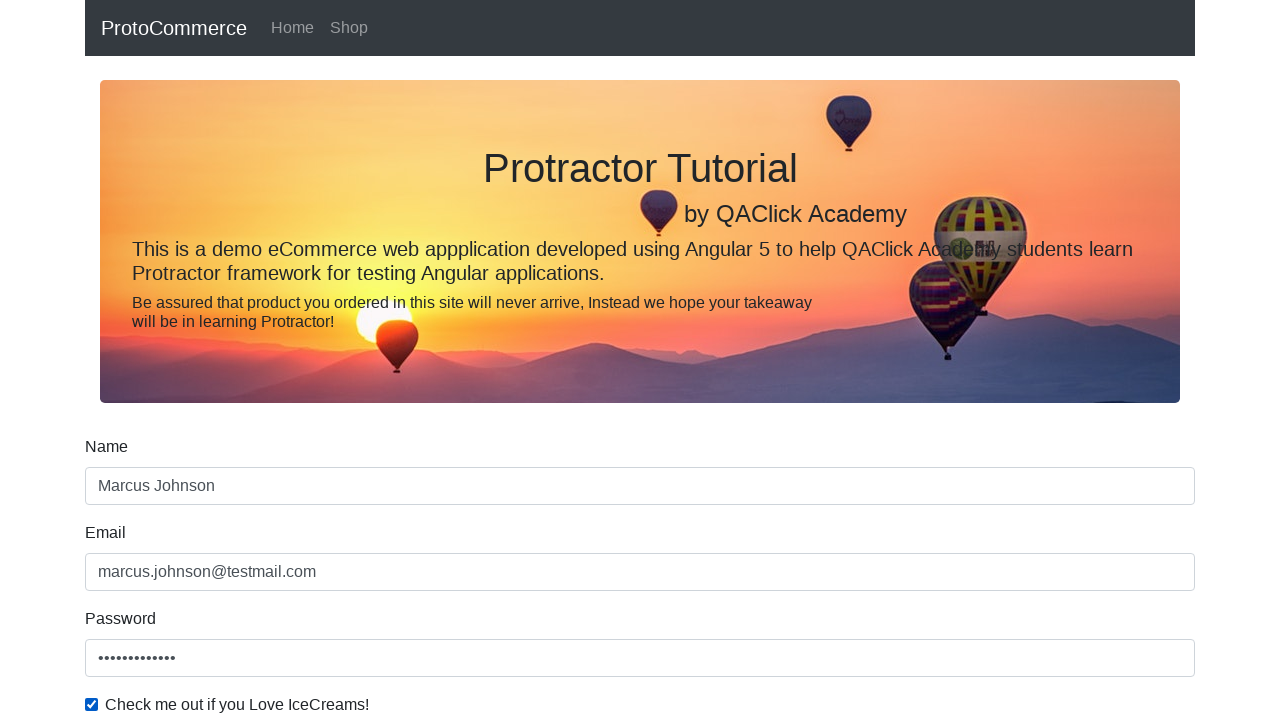

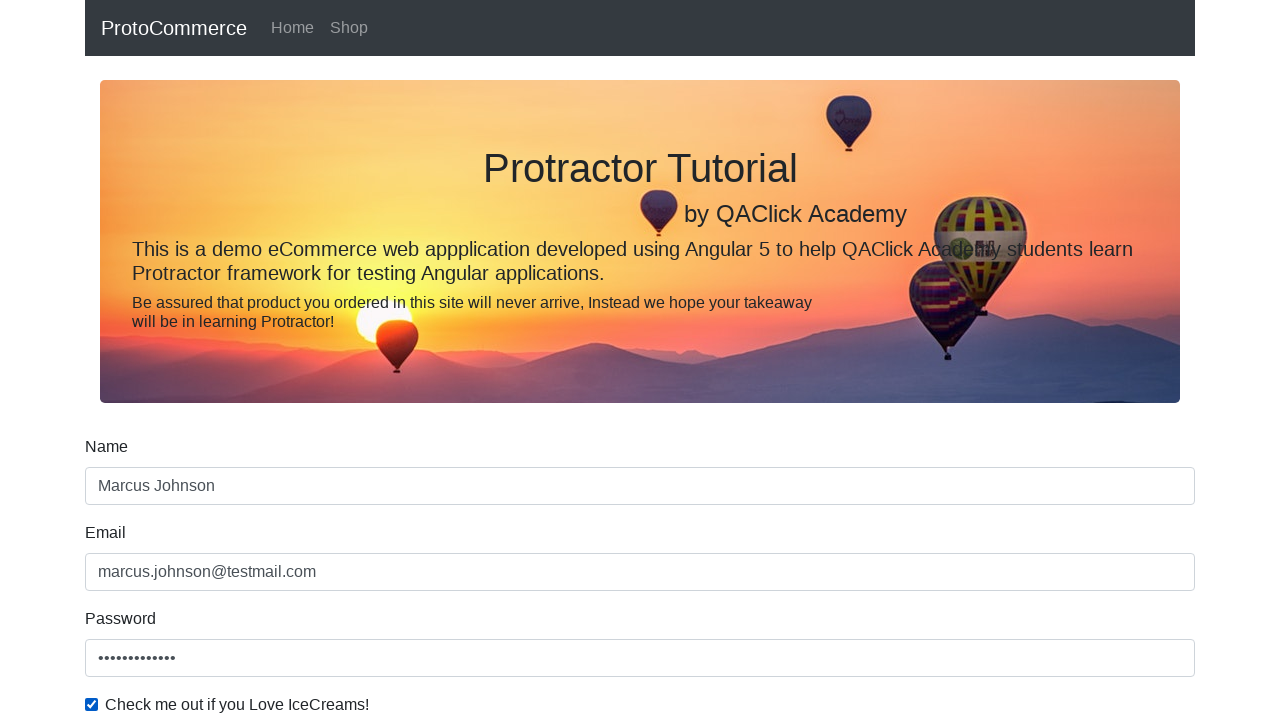